Tests a sample todo application by clicking multiple checkbox items to mark them as complete, then adds a new todo item by filling a text field and clicking the add button.

Starting URL: https://lambdatest.github.io/sample-todo-app/

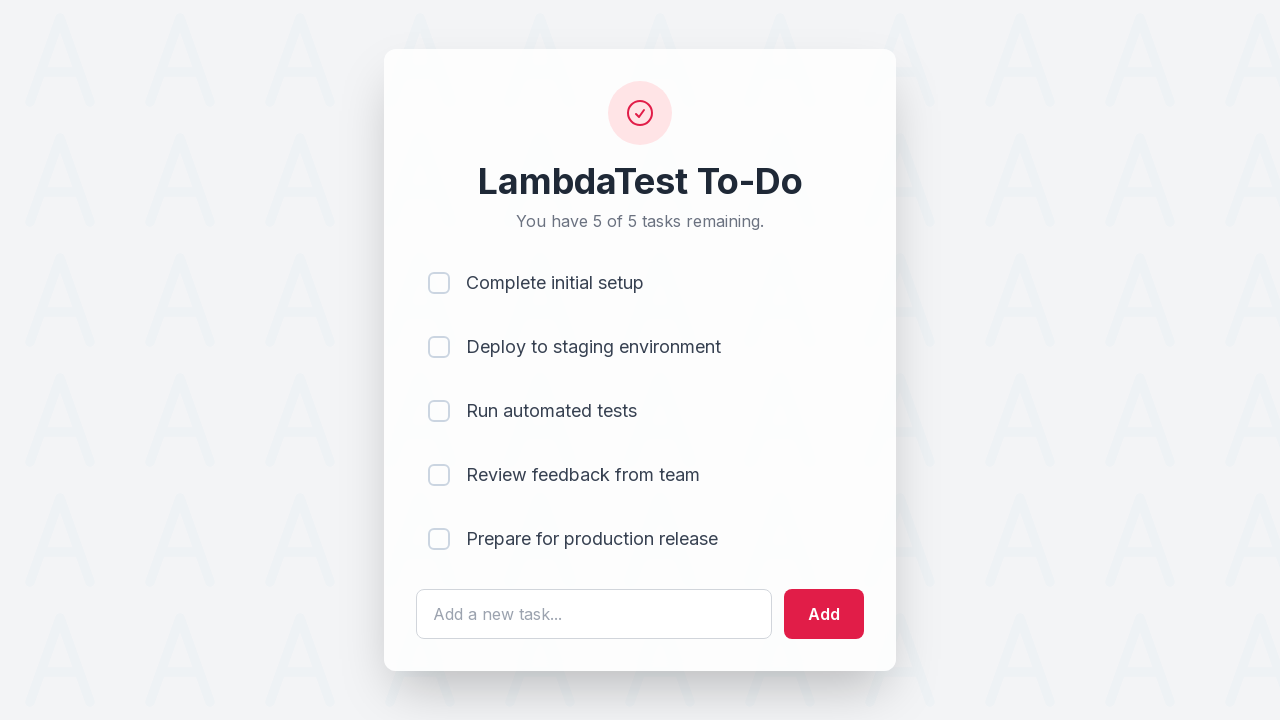

Checked first todo item (li1) at (439, 283) on input[name='li1']
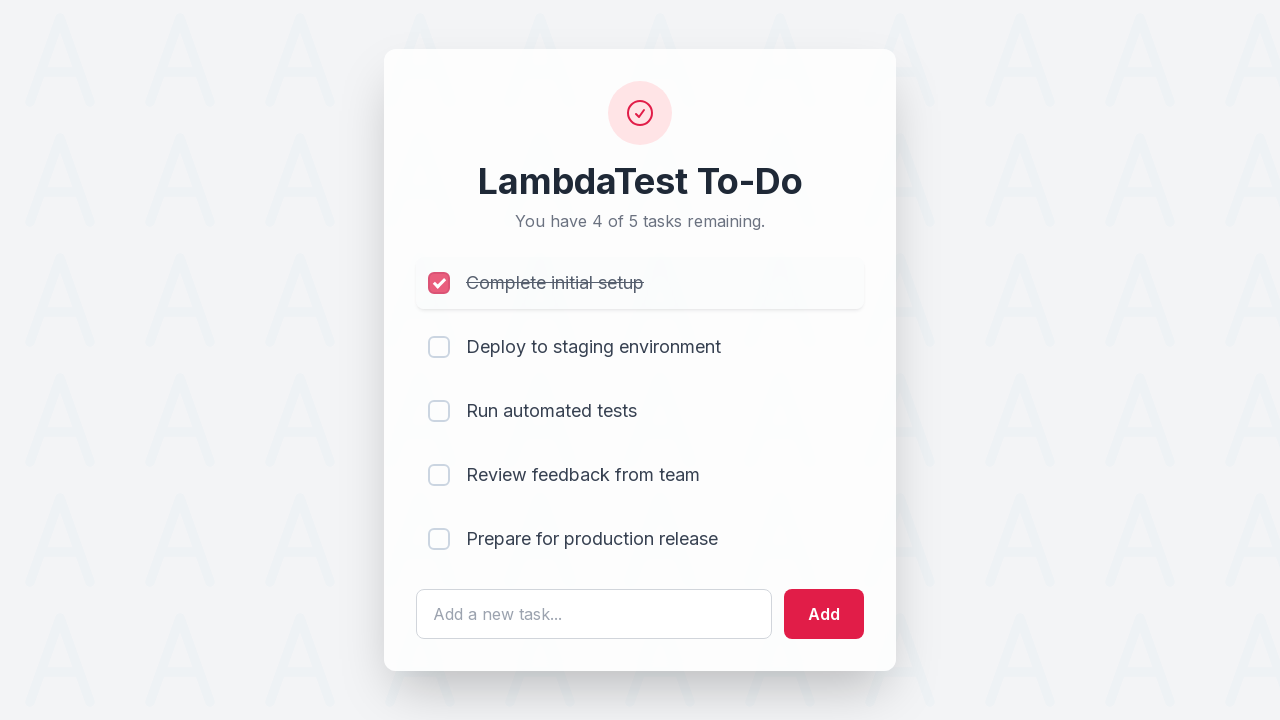

Checked second todo item (li2) at (439, 347) on input[name='li2']
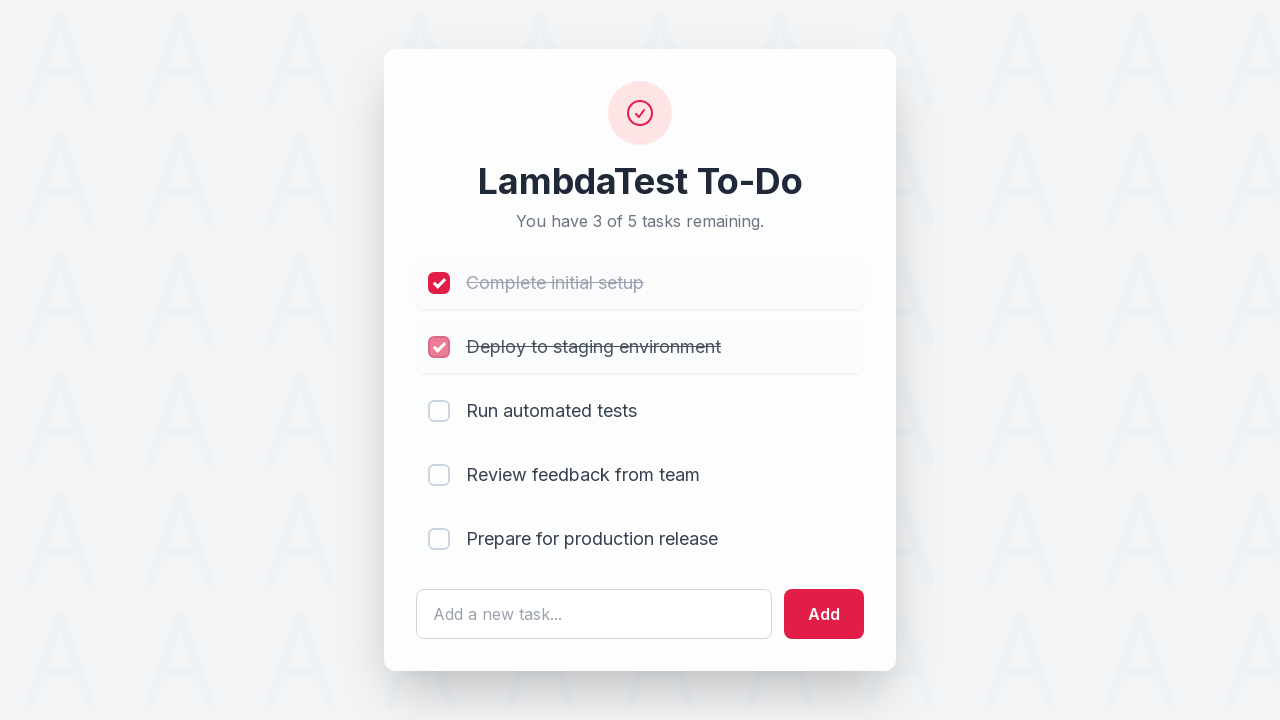

Checked third todo item (li3) at (439, 411) on input[name='li3']
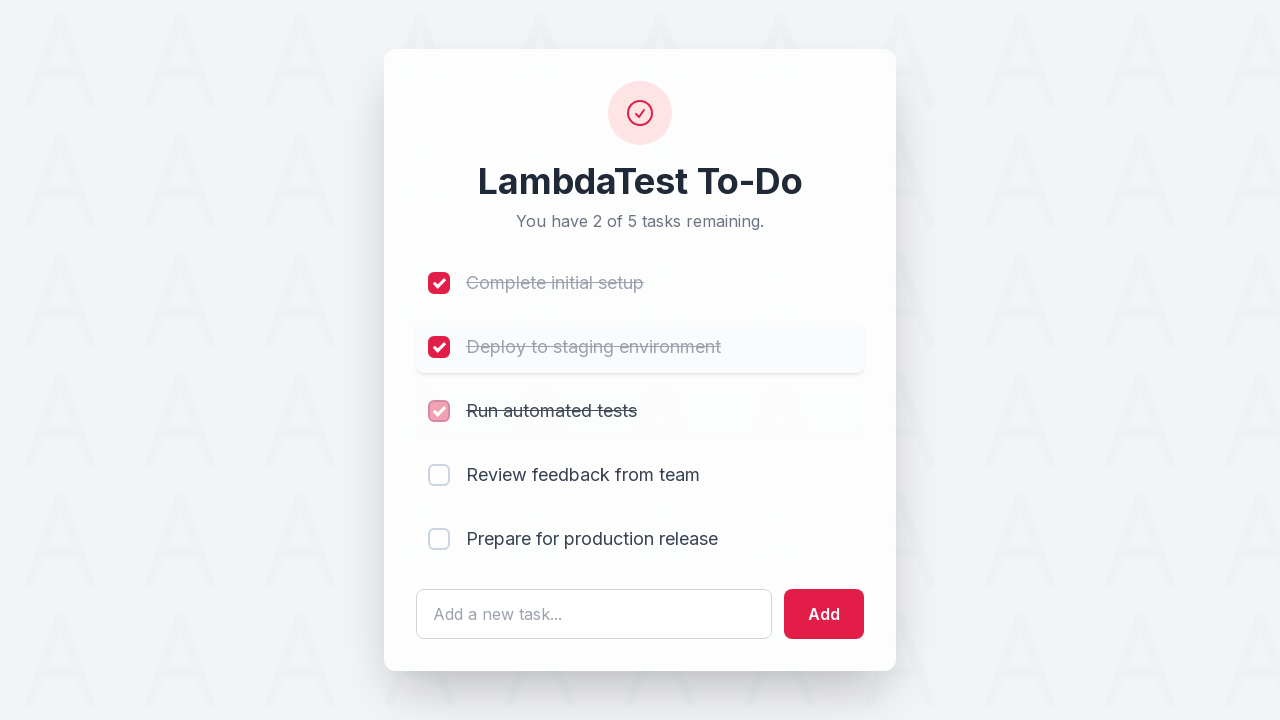

Checked fourth todo item (li4) at (439, 475) on input[name='li4']
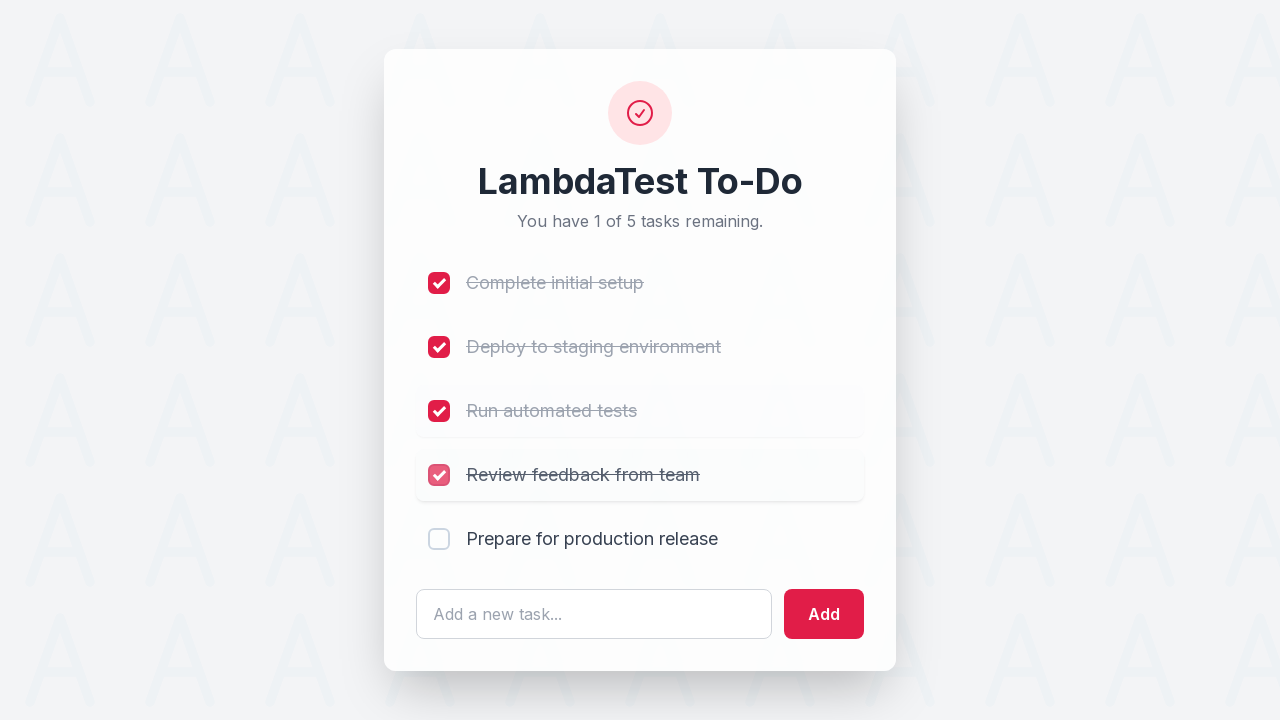

Filled todo text field with 'List Item 6' on #sampletodotext
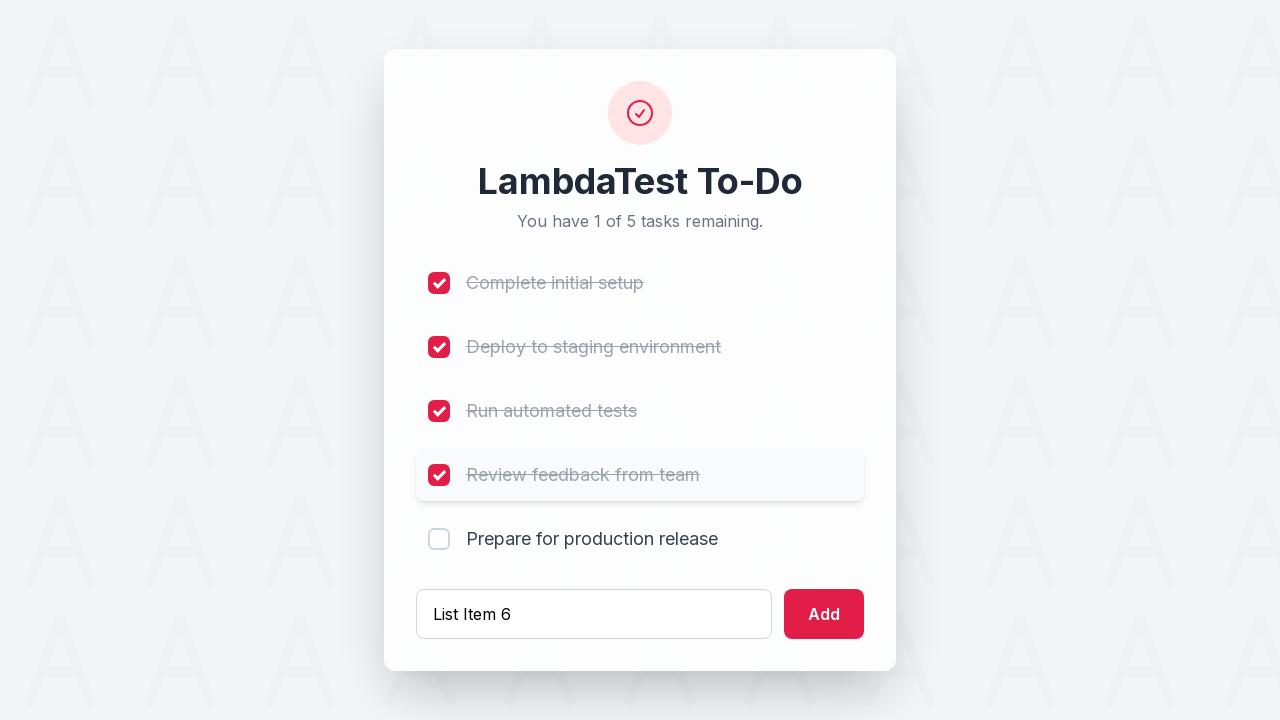

Clicked add button to create new todo item at (824, 614) on #addbutton
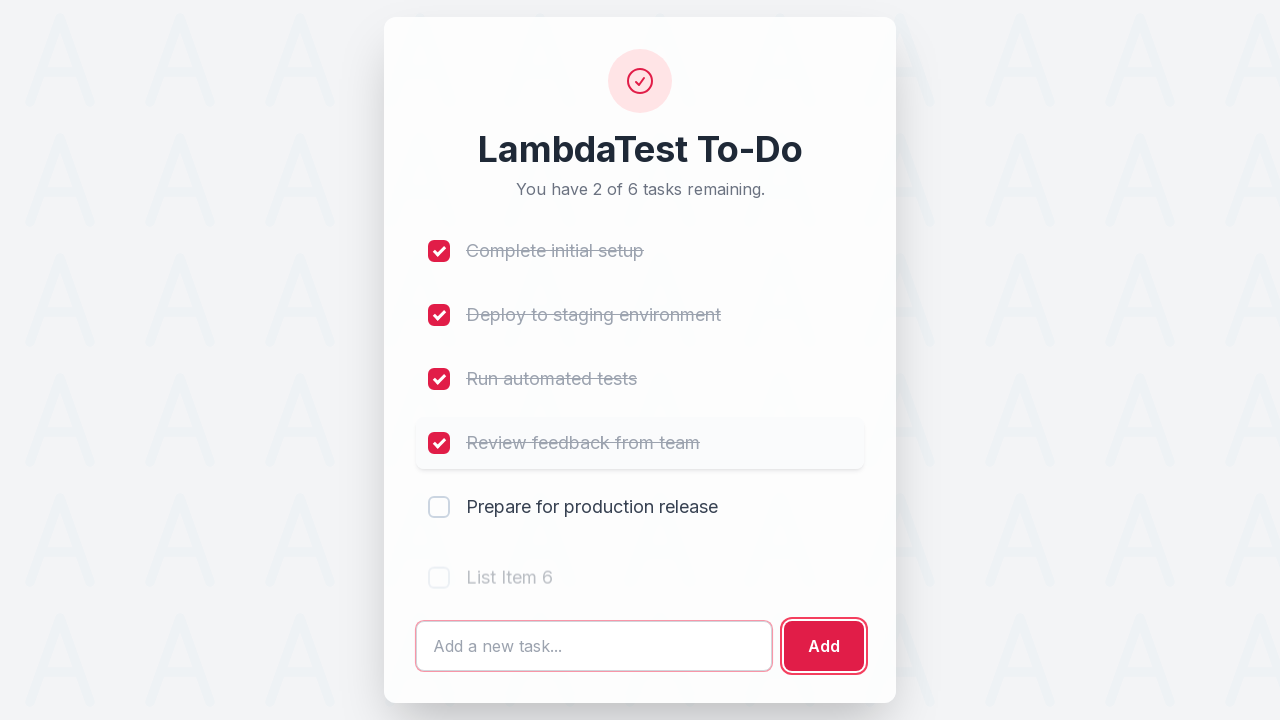

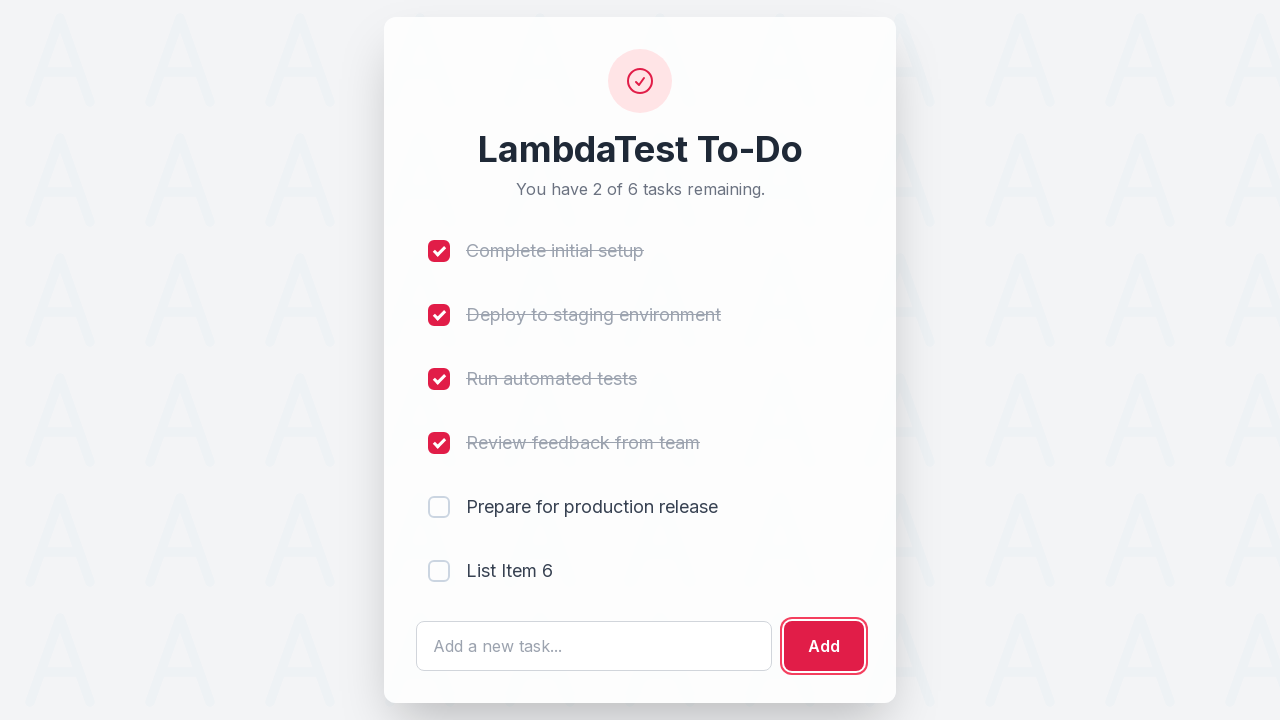